Verifies that clicking the Locations link in the navbar navigates to the Parasoft Solutions page

Starting URL: https://parabank.parasoft.com/parabank/index.htm

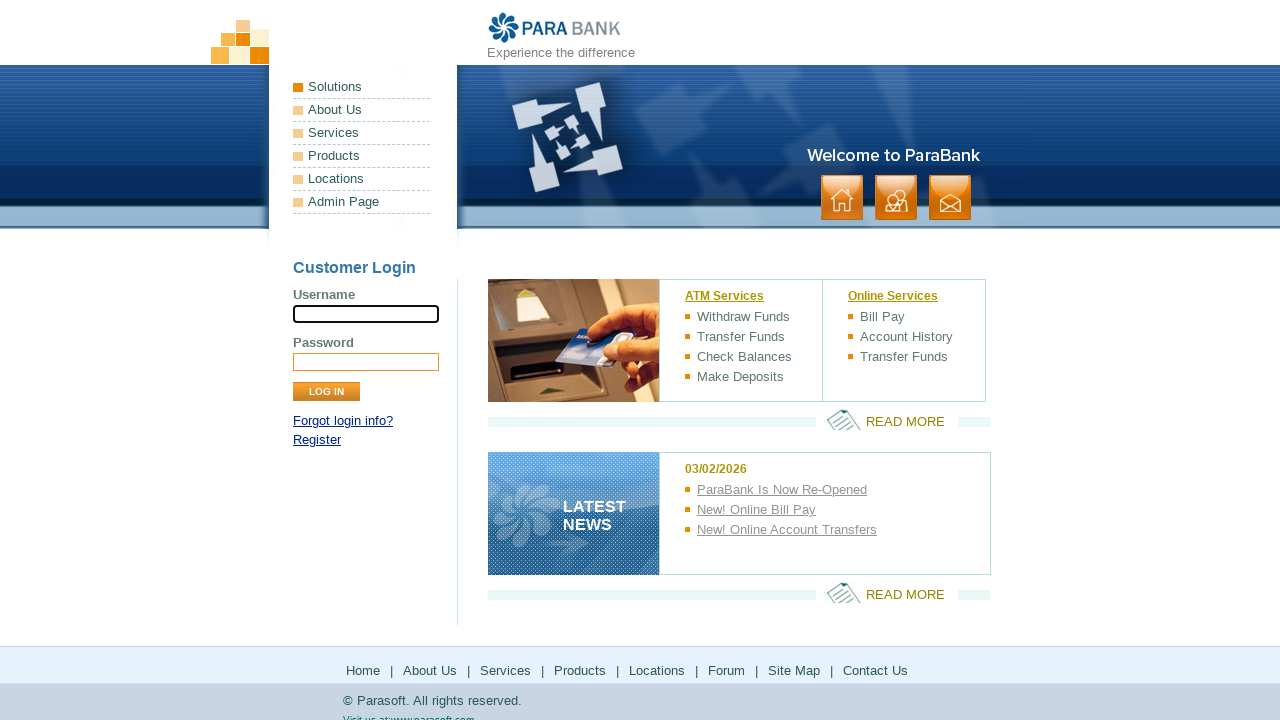

Clicked Locations link in navbar at (362, 179) on a:has-text('Locations')
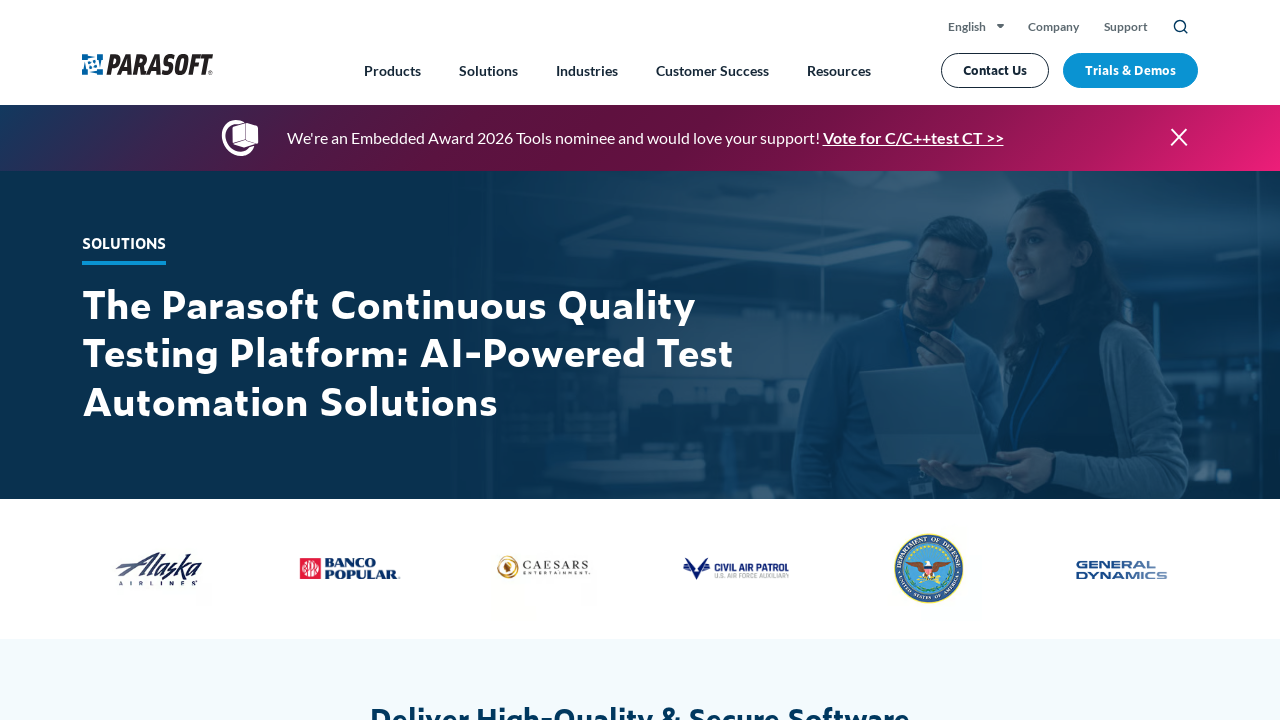

Navigated to Parasoft Solutions page
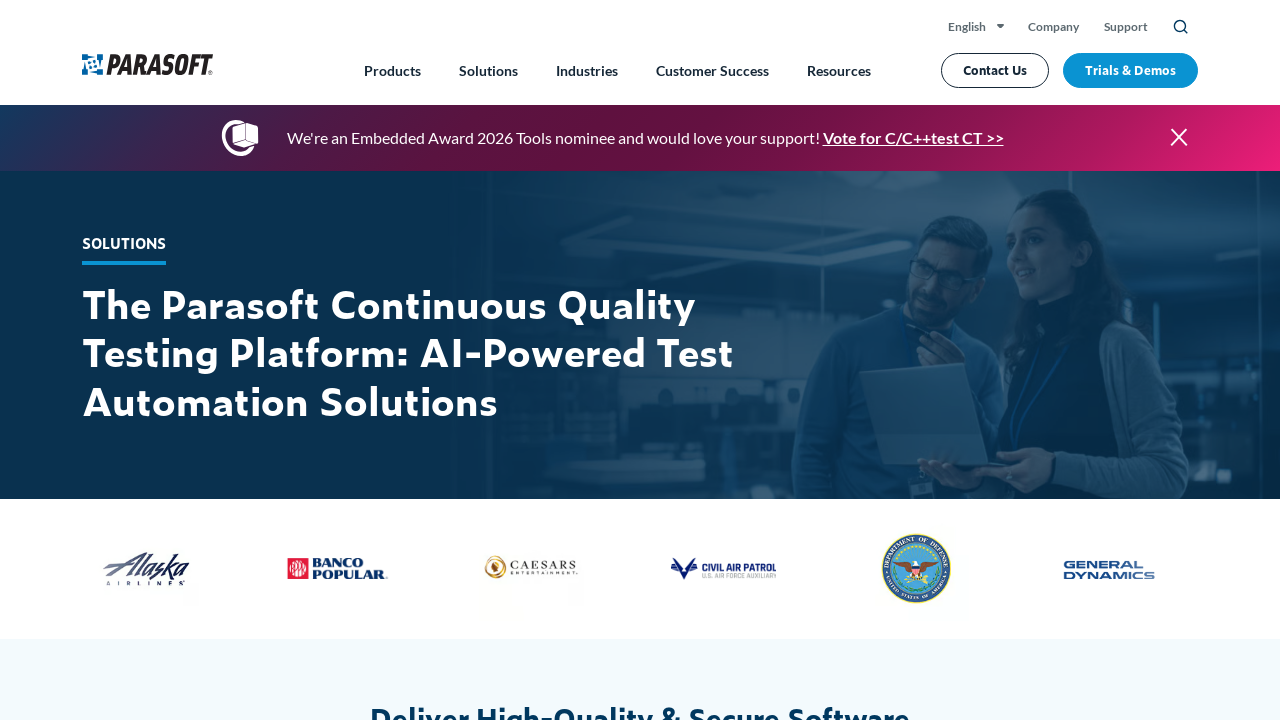

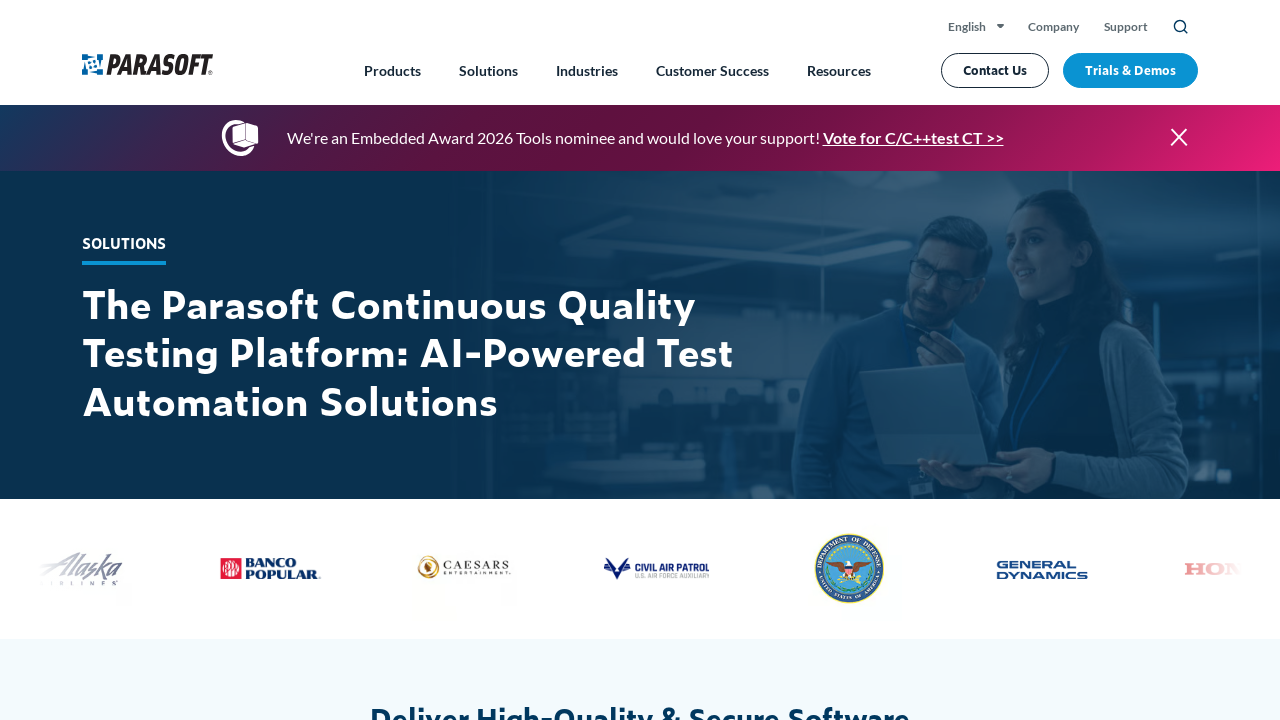